Tests file upload functionality by selecting a file using the file input and submitting the upload form

Starting URL: https://practice.expandtesting.com/upload

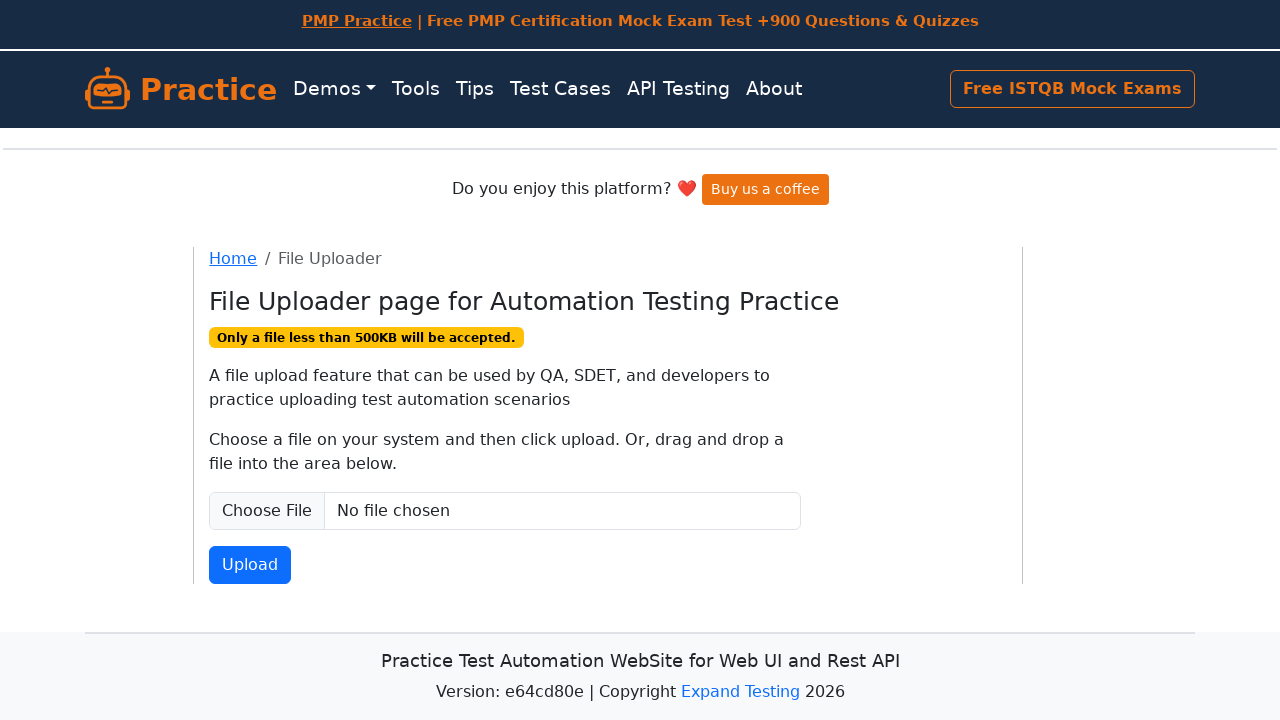

Created temporary test file for upload
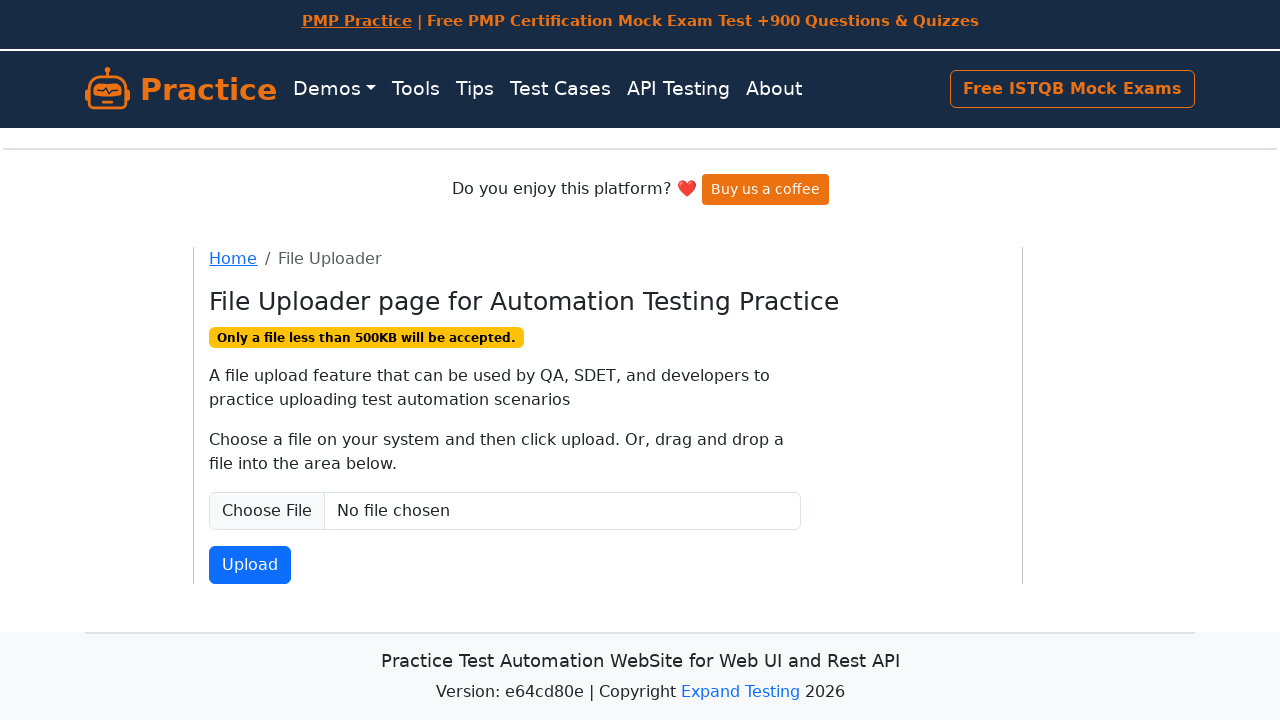

Selected file using file input element
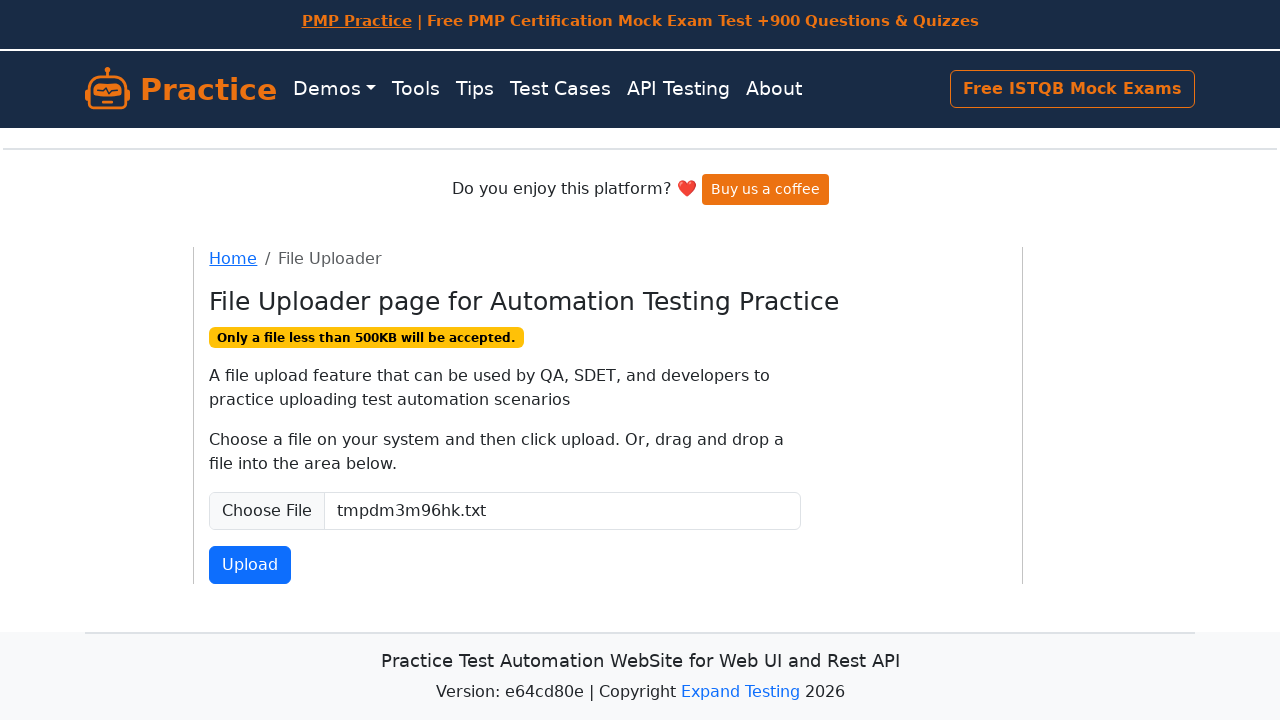

Clicked upload/submit button at (250, 565) on #fileSubmit
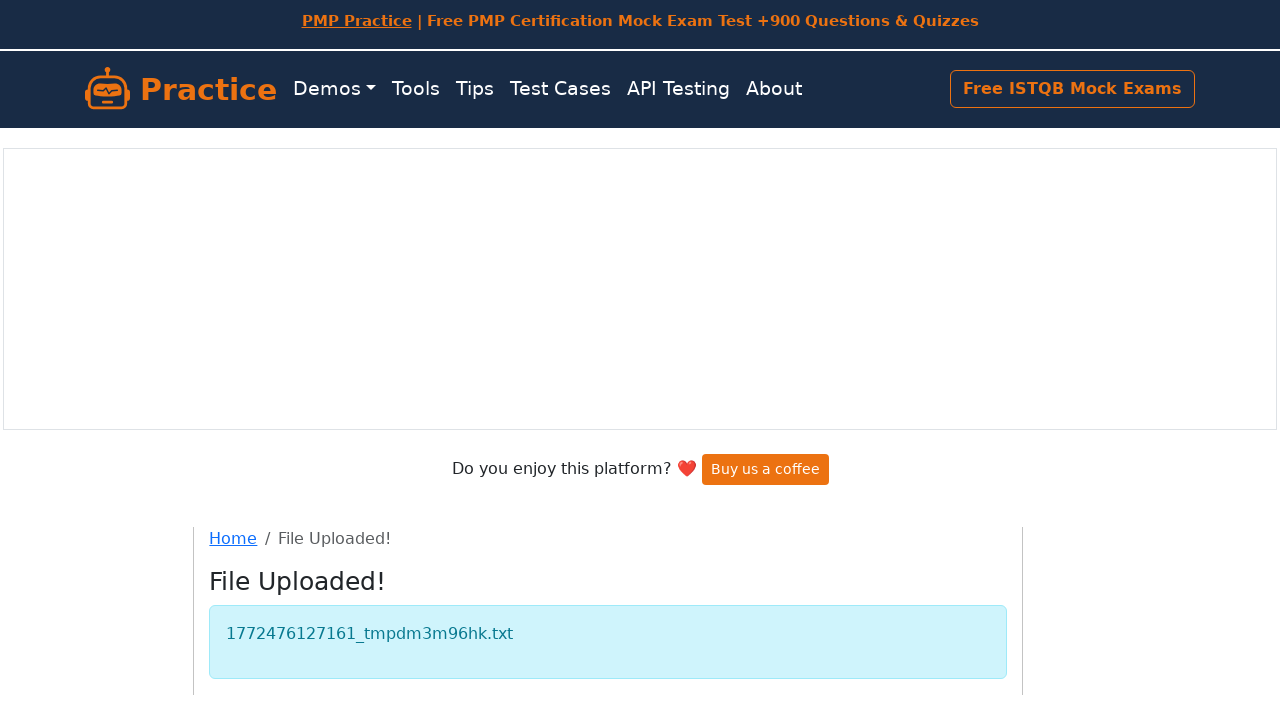

File upload completed and page loaded
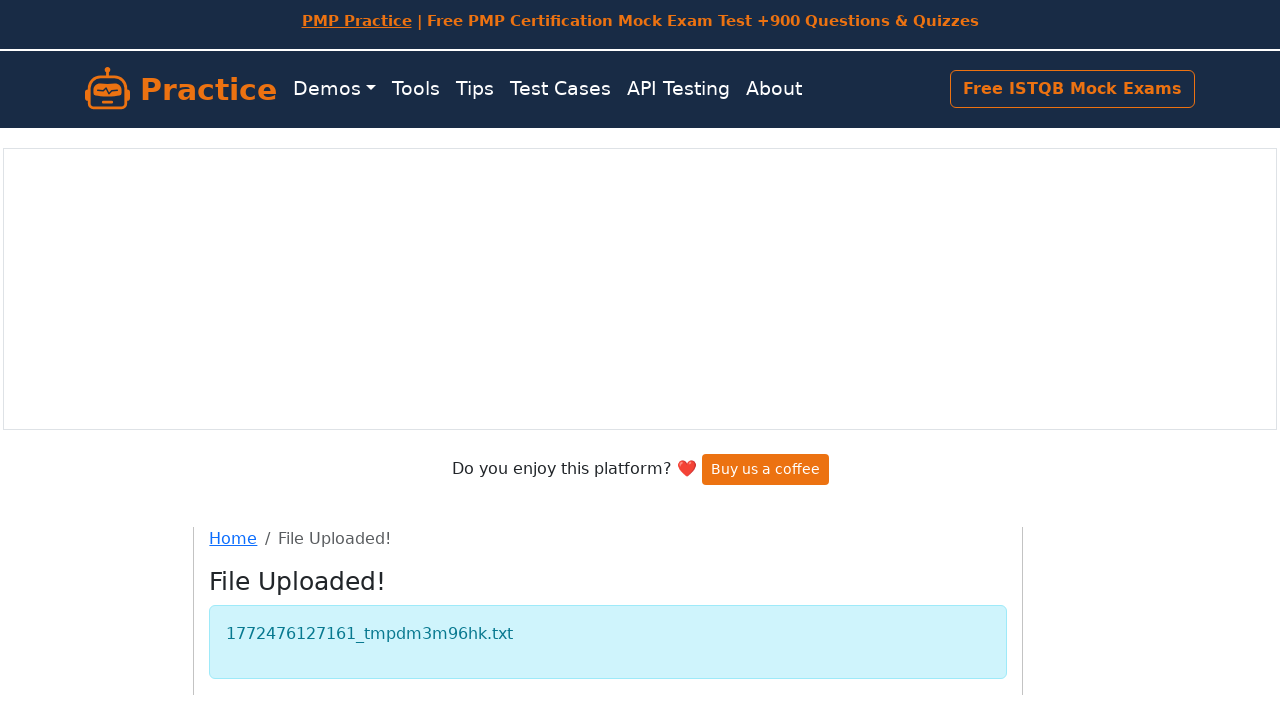

Cleaned up temporary test file
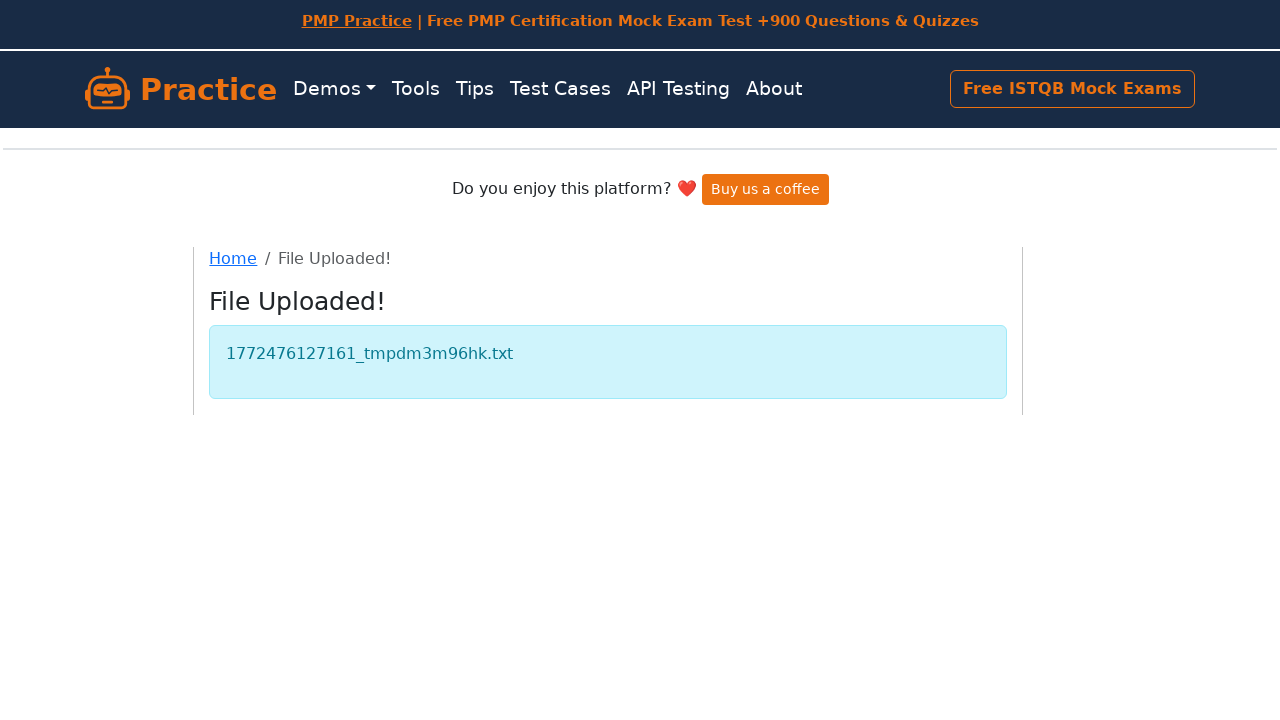

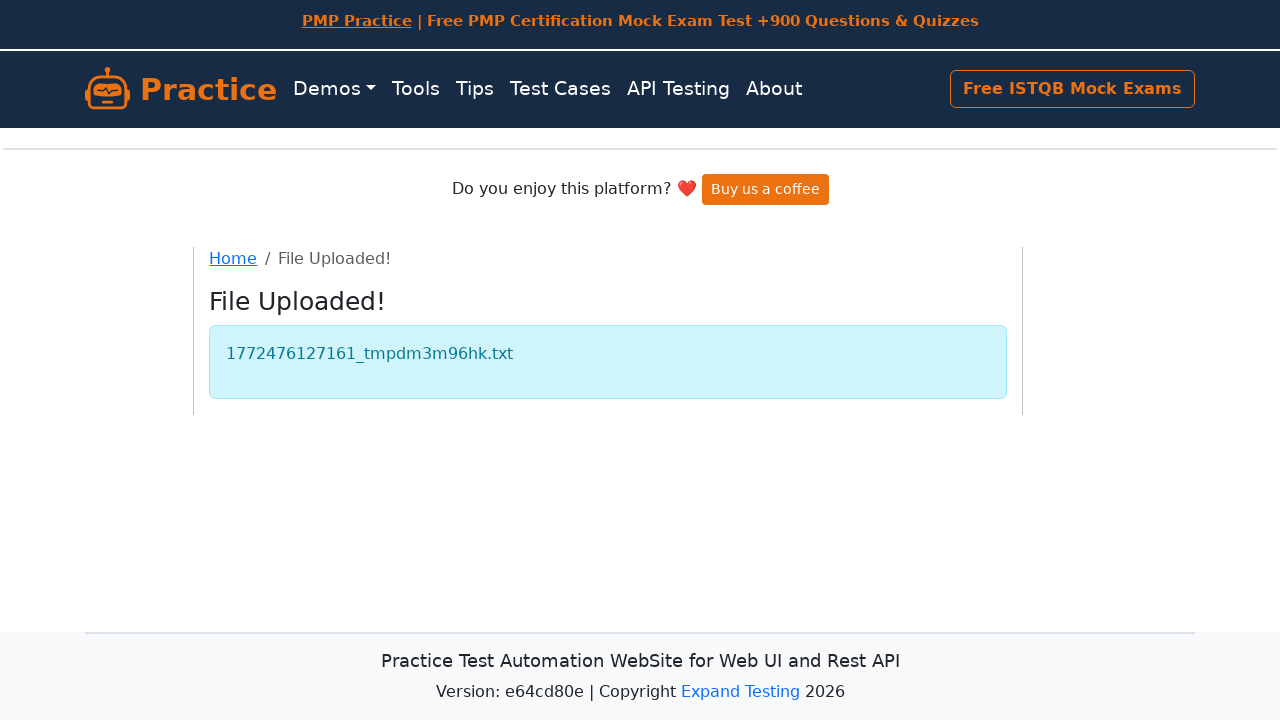